Tests drag and drop functionality on jQuery UI demo page by dragging an element from source to target location

Starting URL: https://jqueryui.com/

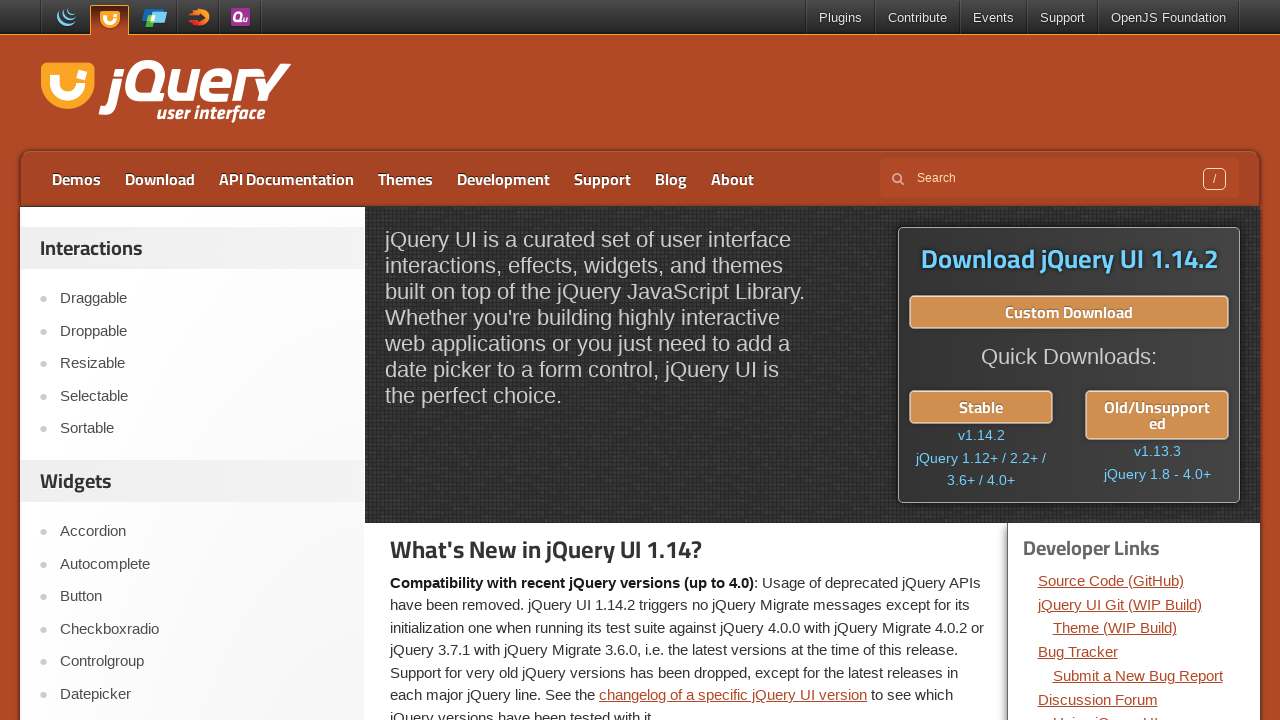

Clicked on Droppable menu item at (202, 331) on xpath=//a[text()='Droppable']
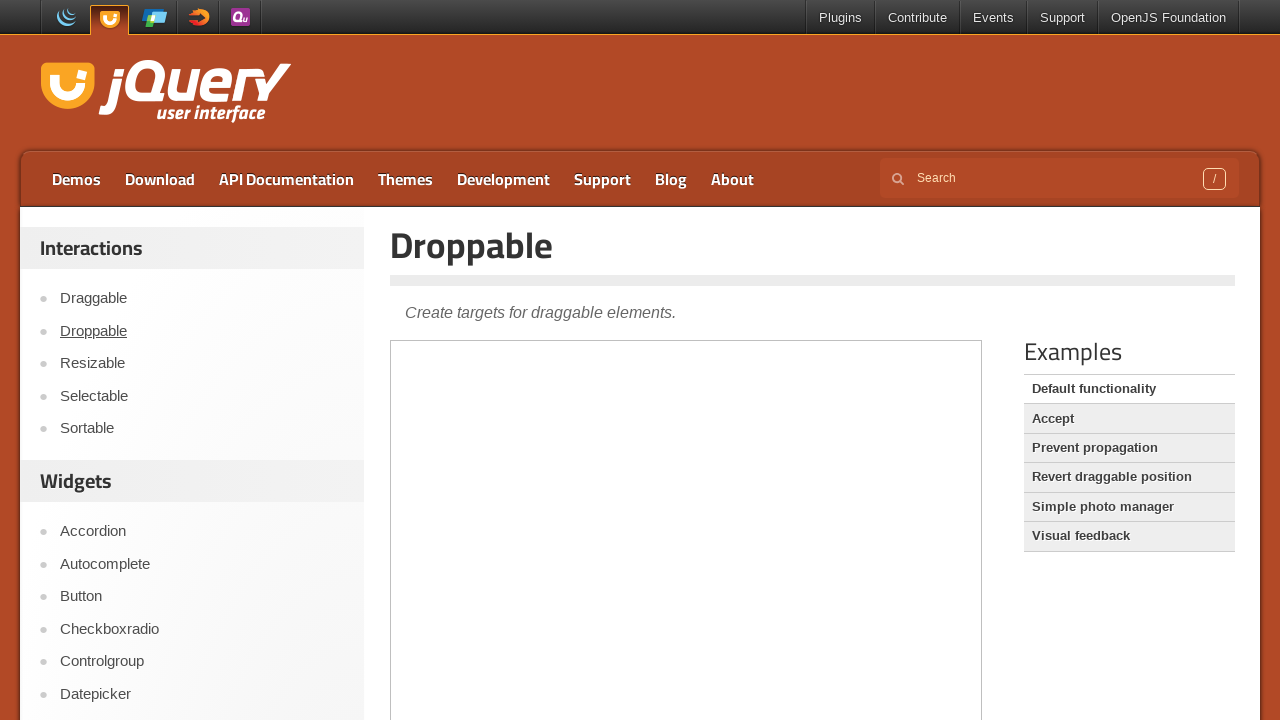

Located and switched to demo iframe
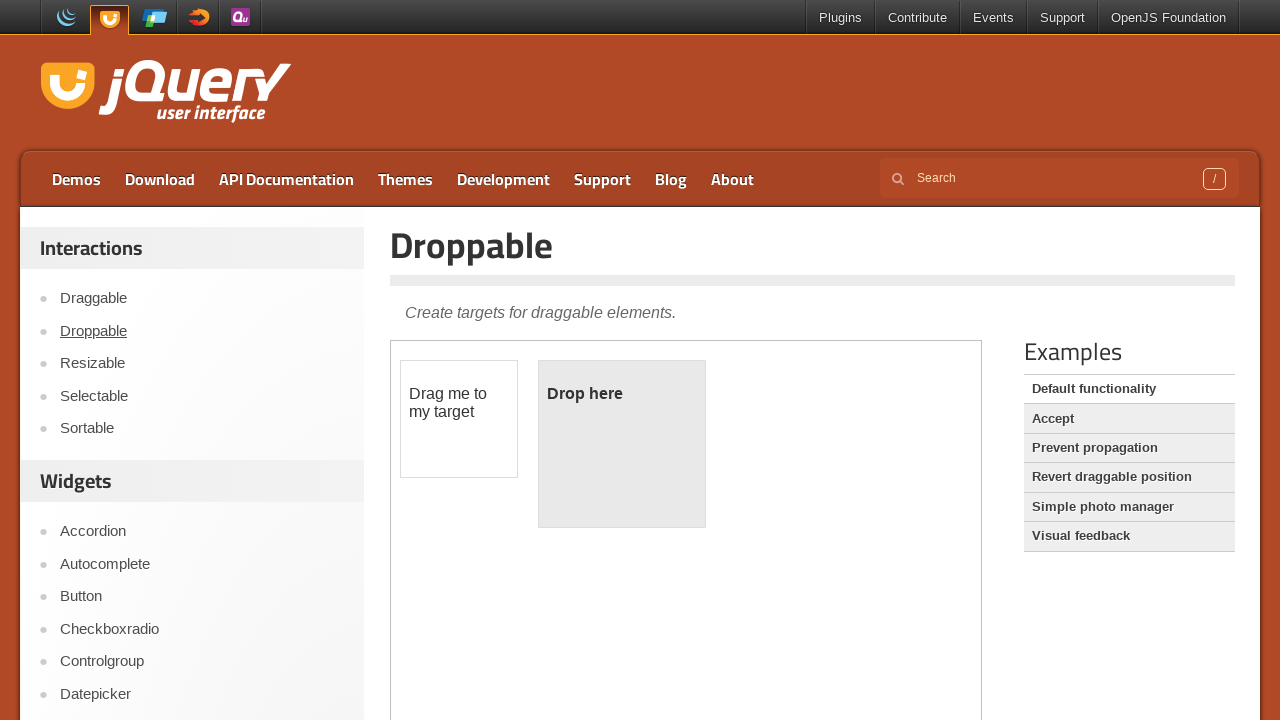

Located draggable source element and droppable target element
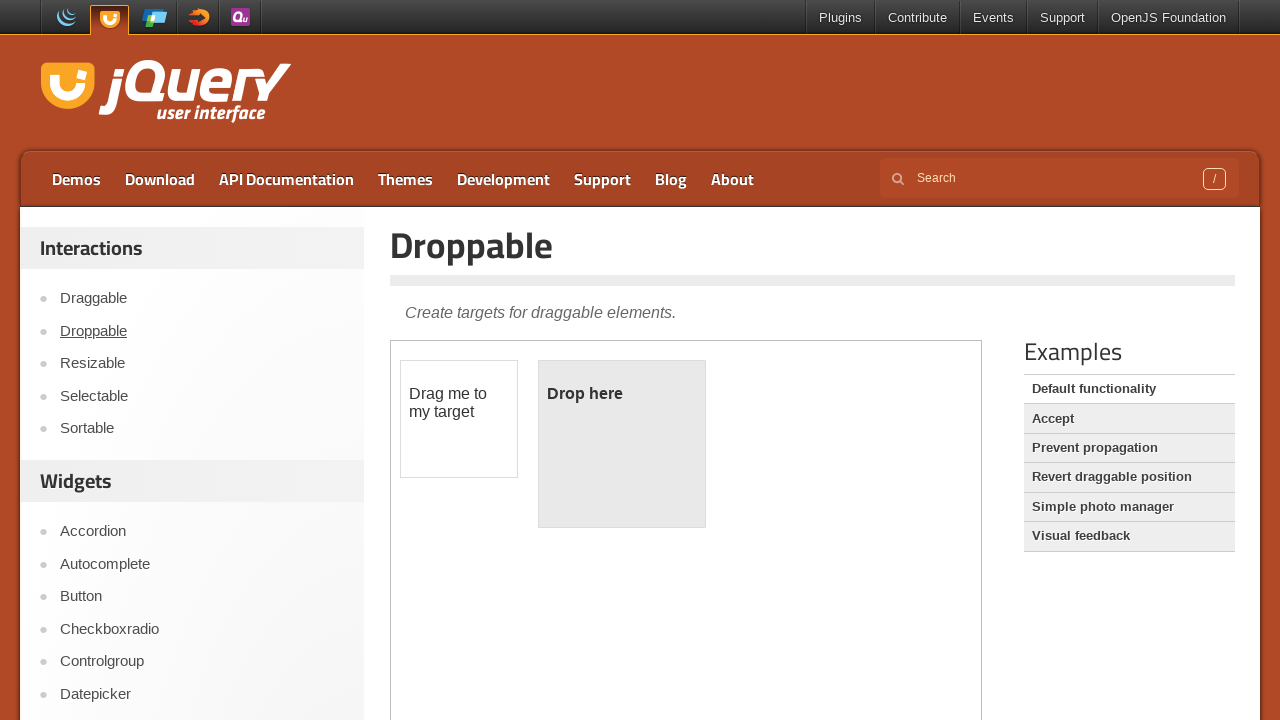

Retrieved bounding boxes for source and target elements
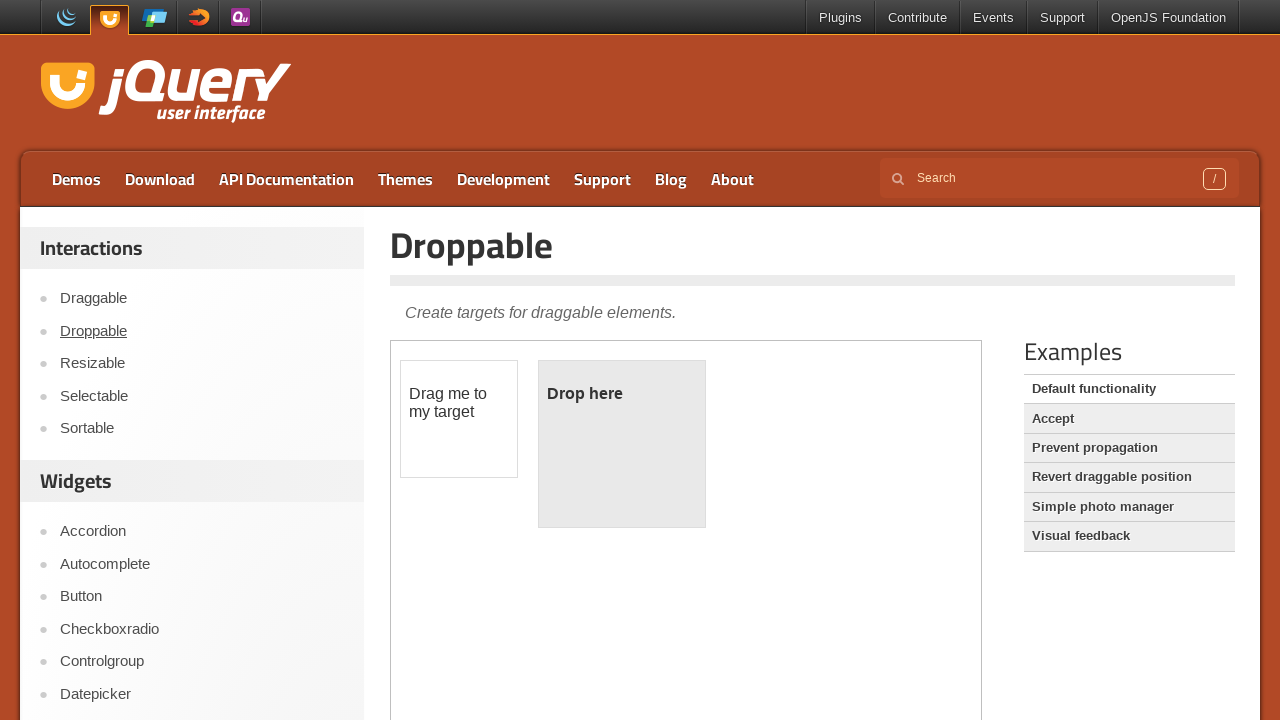

Moved mouse to center of draggable element at (459, 419)
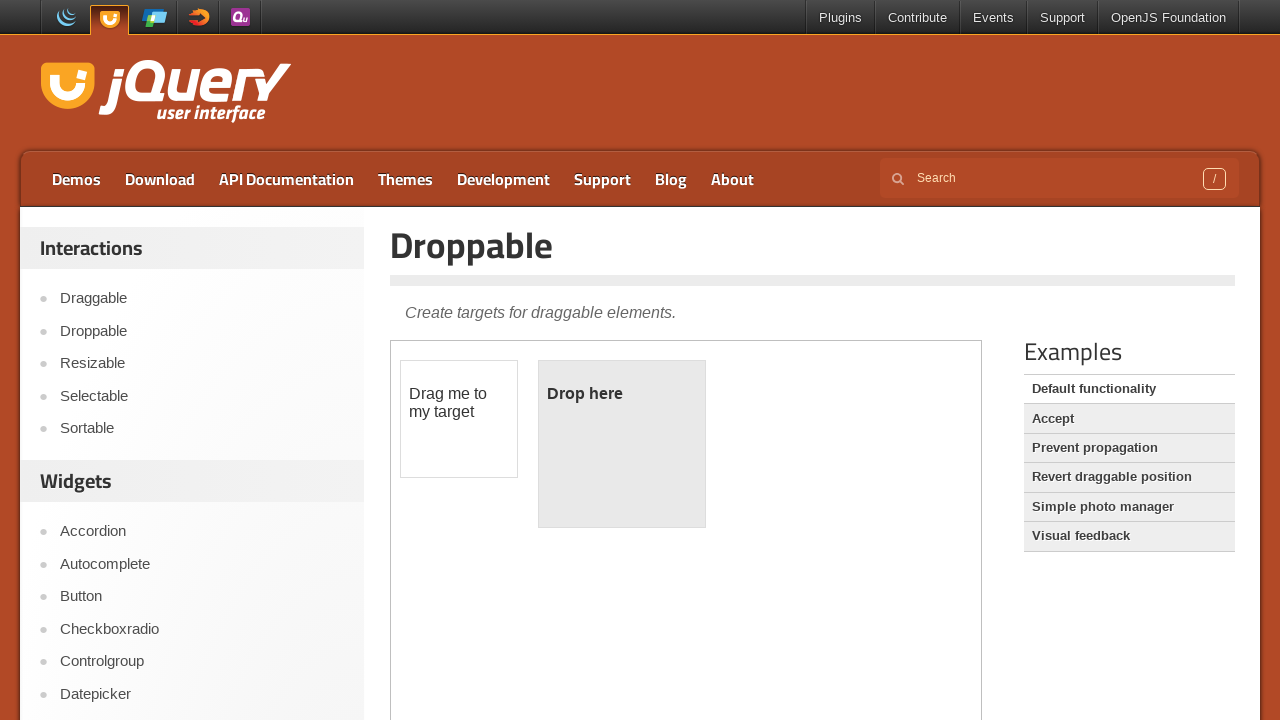

Pressed mouse button down on draggable element at (459, 419)
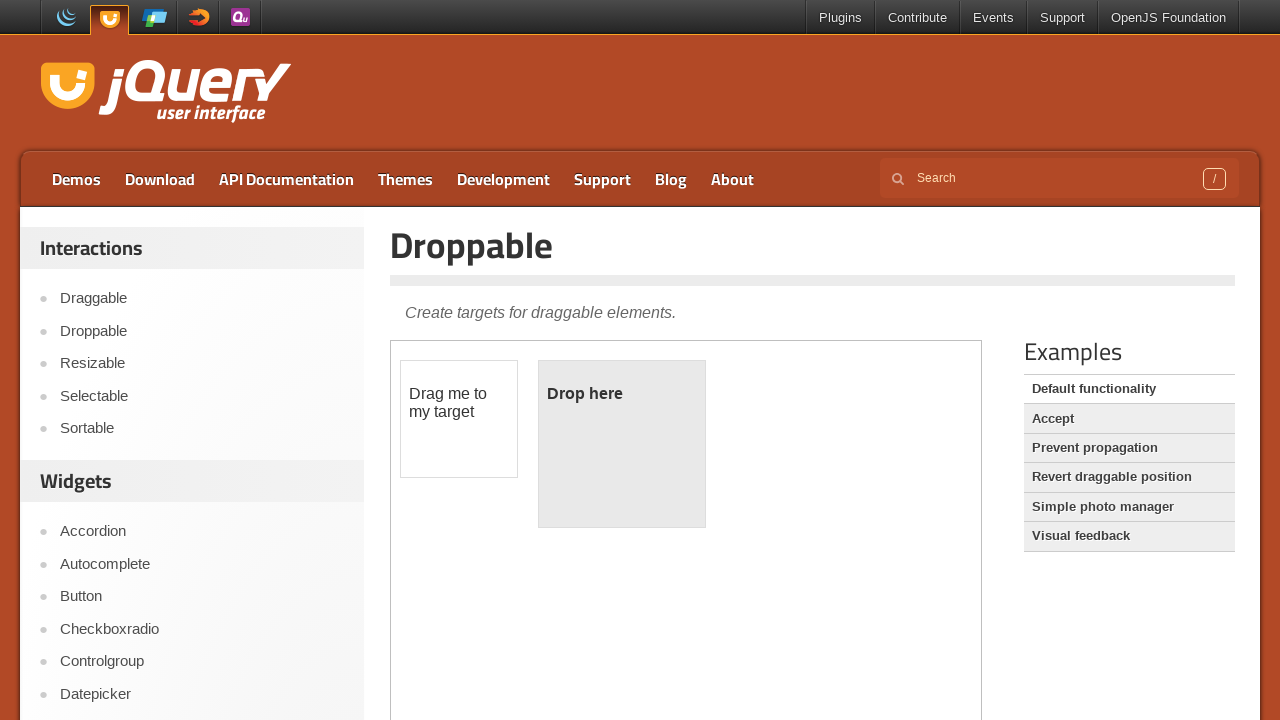

Dragged element to center of droppable target at (622, 444)
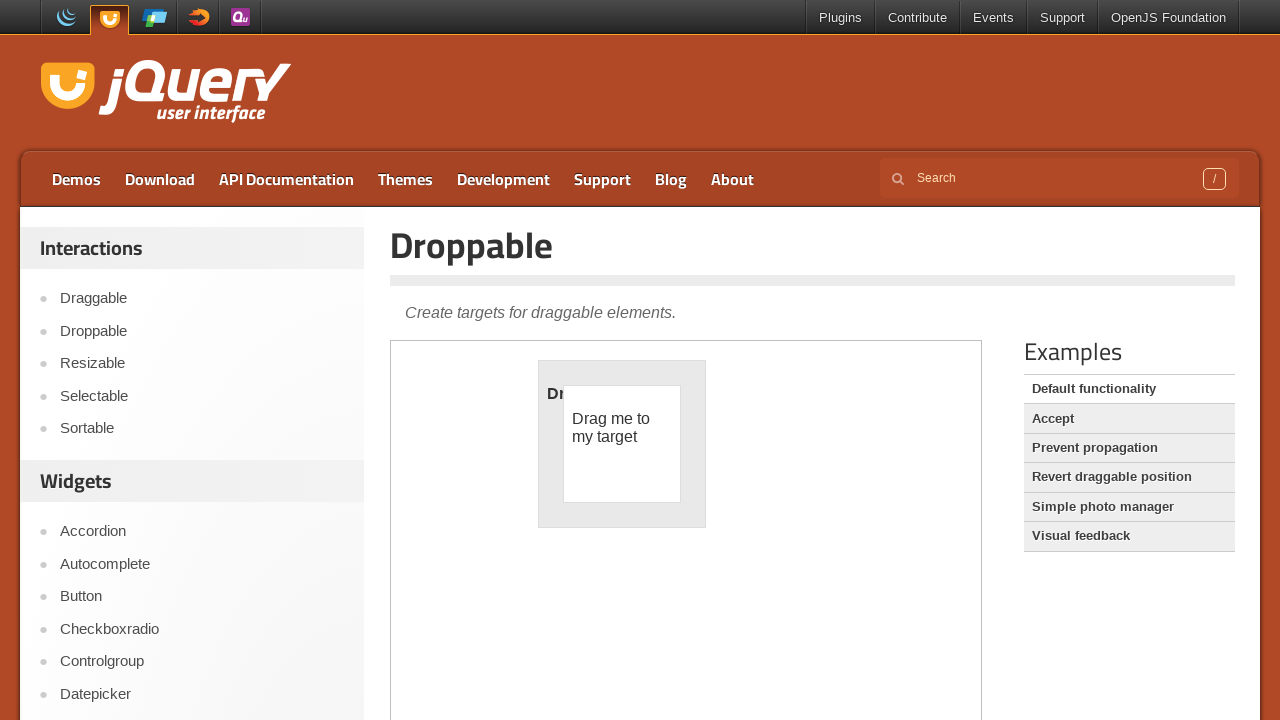

Released mouse button to complete drag and drop operation at (622, 444)
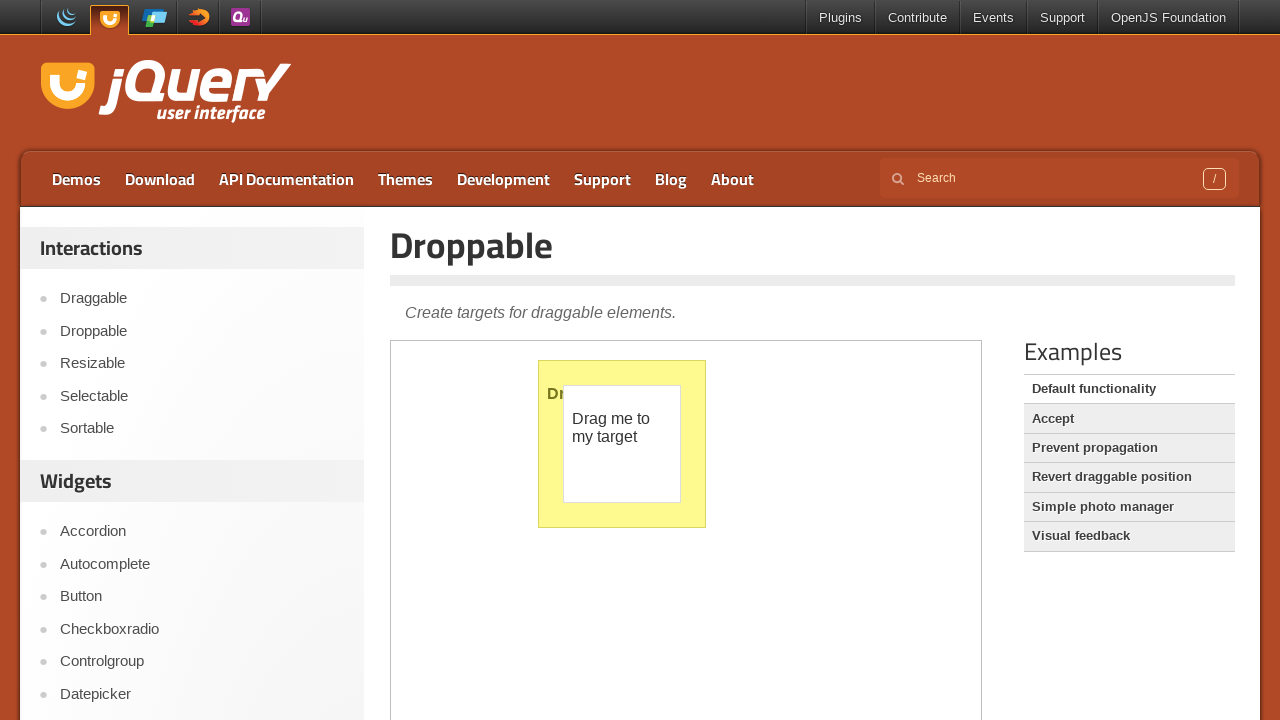

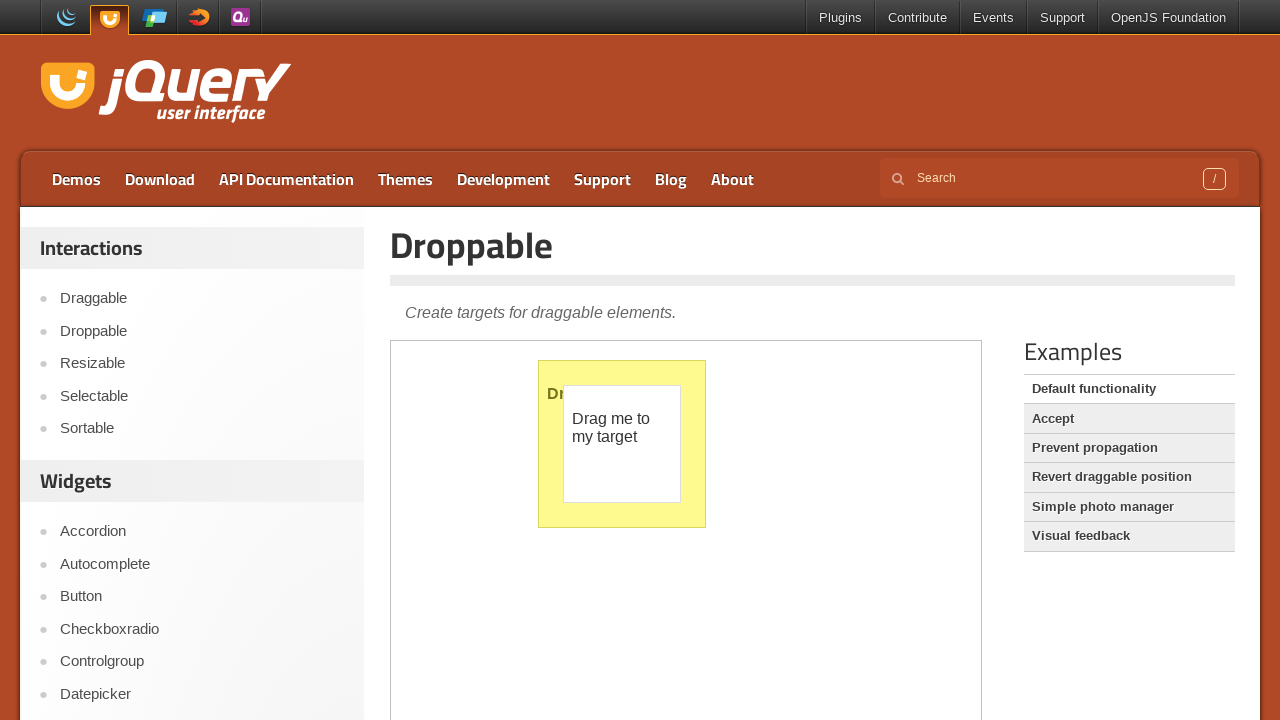